Tests CSS selector behavior by clicking on a test element twice, then demonstrates the difference between descendant selectors (div ul) and direct child selectors (div > ul) by finding and verifying the presence of ul elements within div containers.

Starting URL: https://teserat.github.io/welcome/

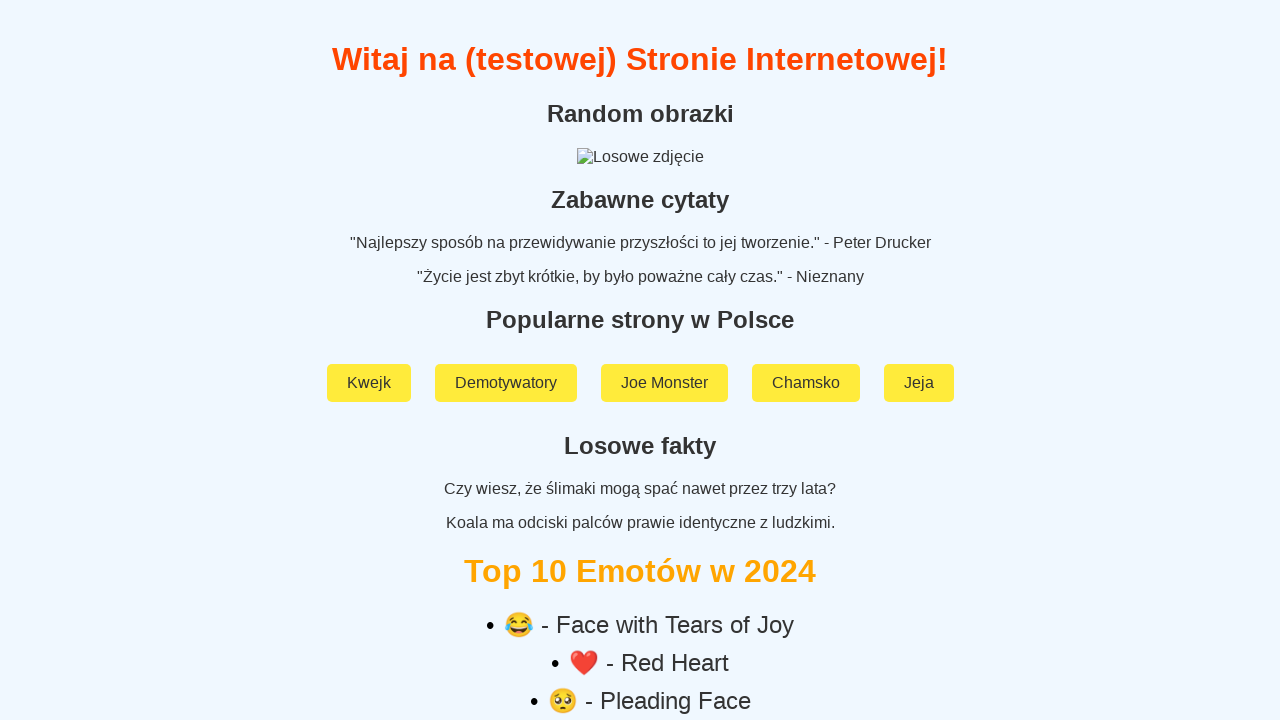

Clicked test element with ID 'IDTestowaStrona1' (first click) at (640, 592) on #IDTestowaStrona1
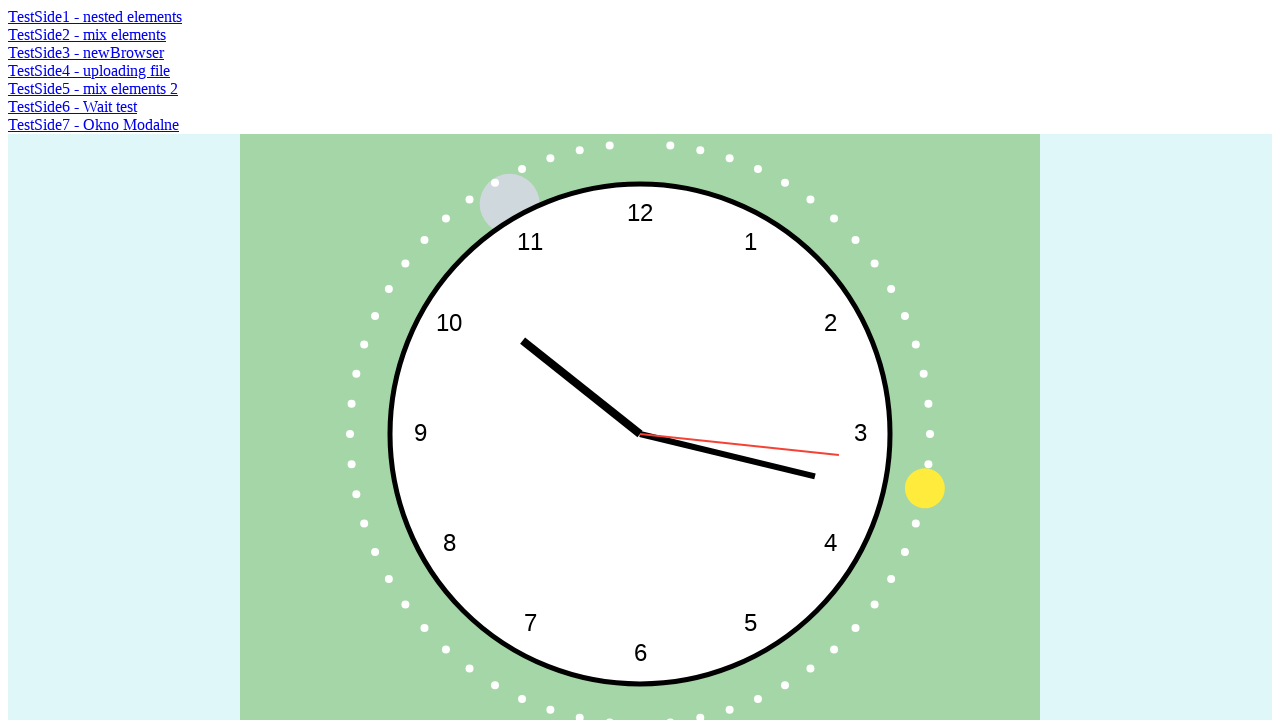

Clicked test element with ID 'IDTestowaStrona1' (second click) at (95, 16) on #IDTestowaStrona1
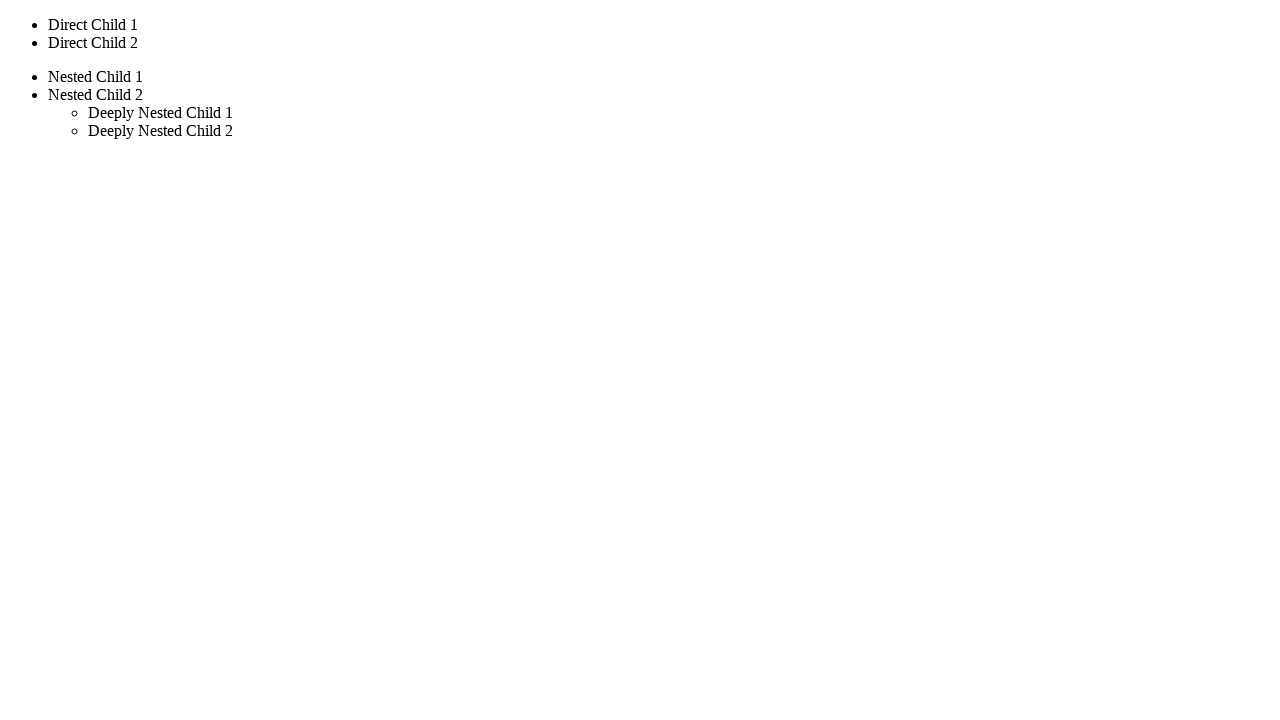

Verified ul elements exist inside div containers using descendant selector
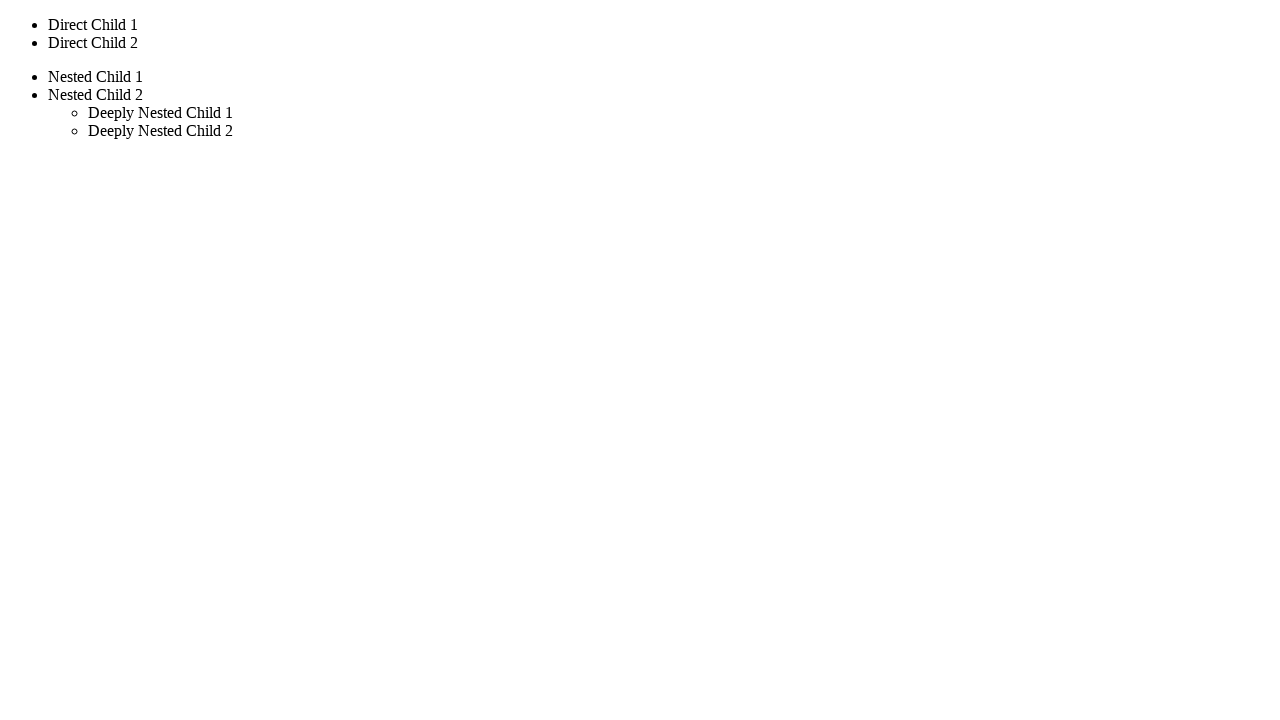

Verified ul elements exist as direct children of div containers using child selector
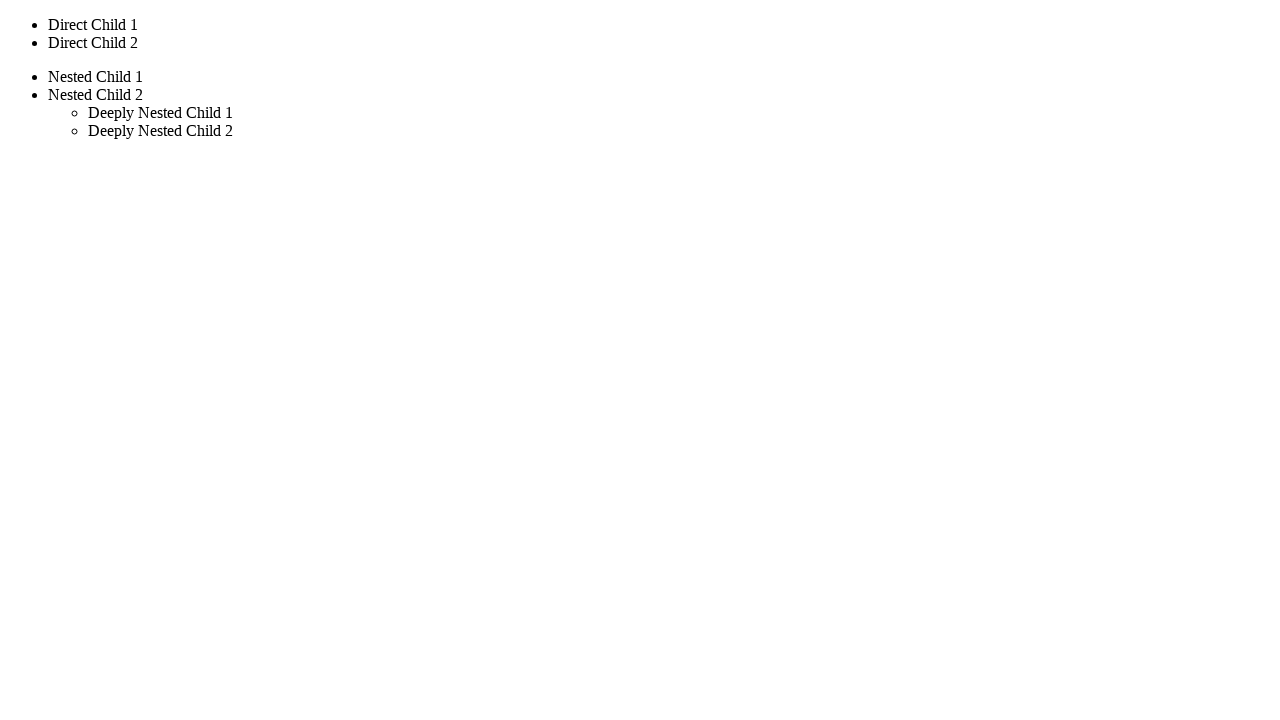

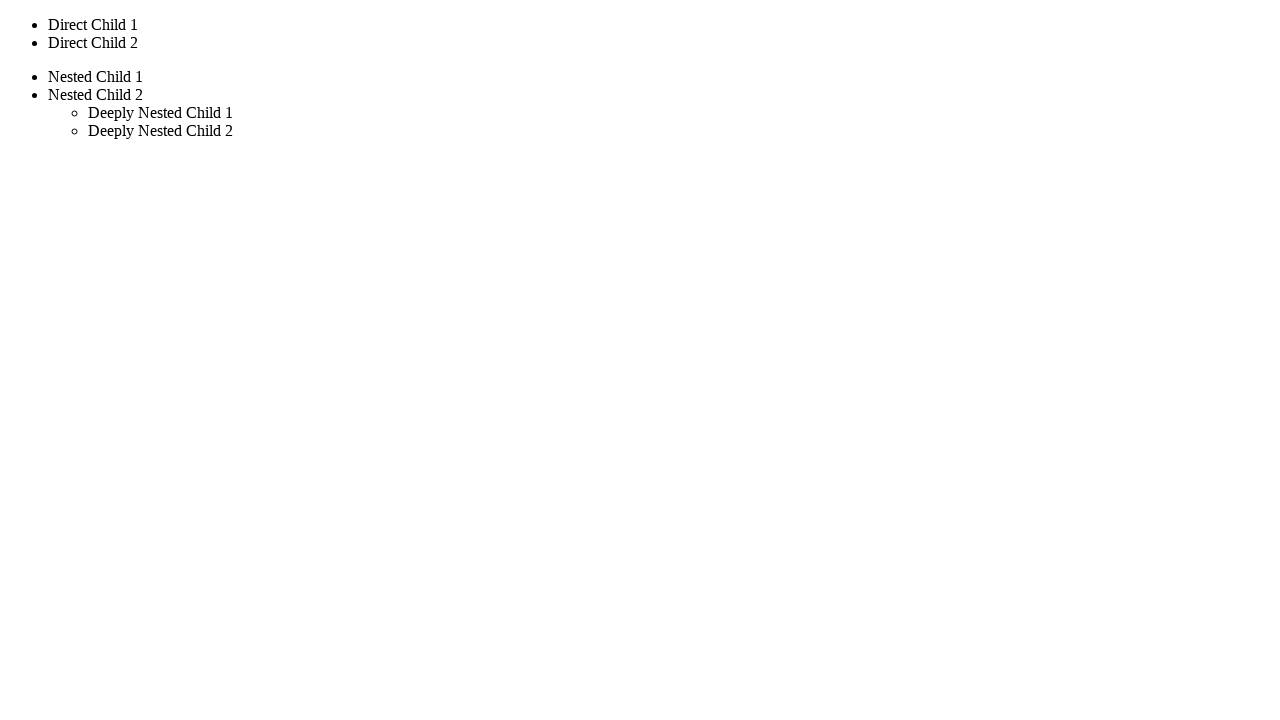